Tests product search and cart functionality by typing a search query, finding products containing "Cashews", adding them to cart, and clicking the cart icon

Starting URL: https://rahulshettyacademy.com/seleniumPractise/#/

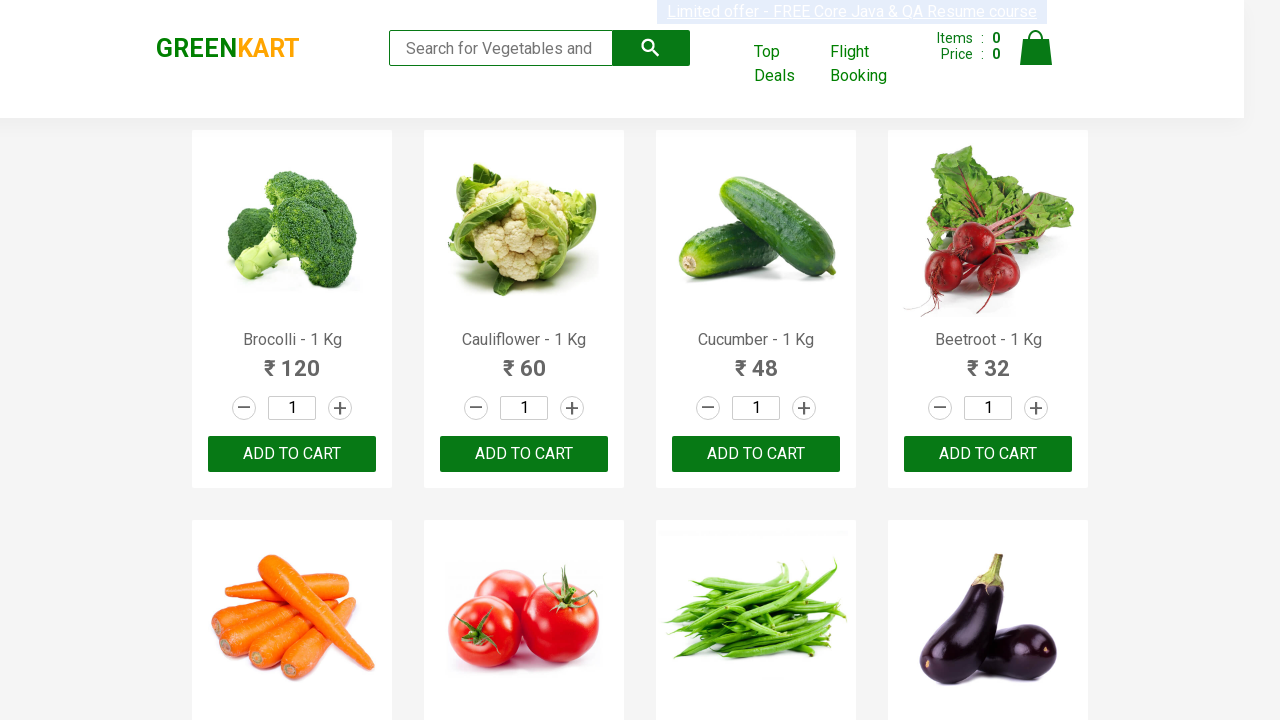

Typed 'ca' in search field to find Cashews products on .search-keyword
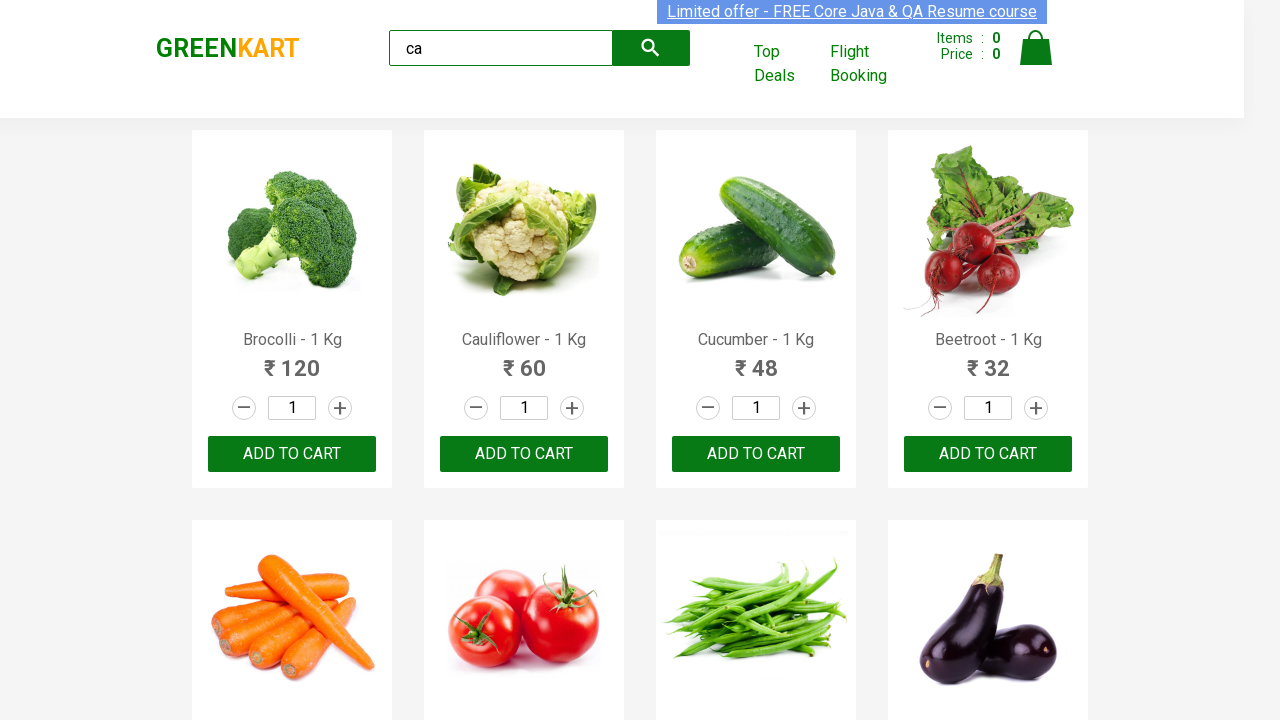

Waited 2 seconds for products to load
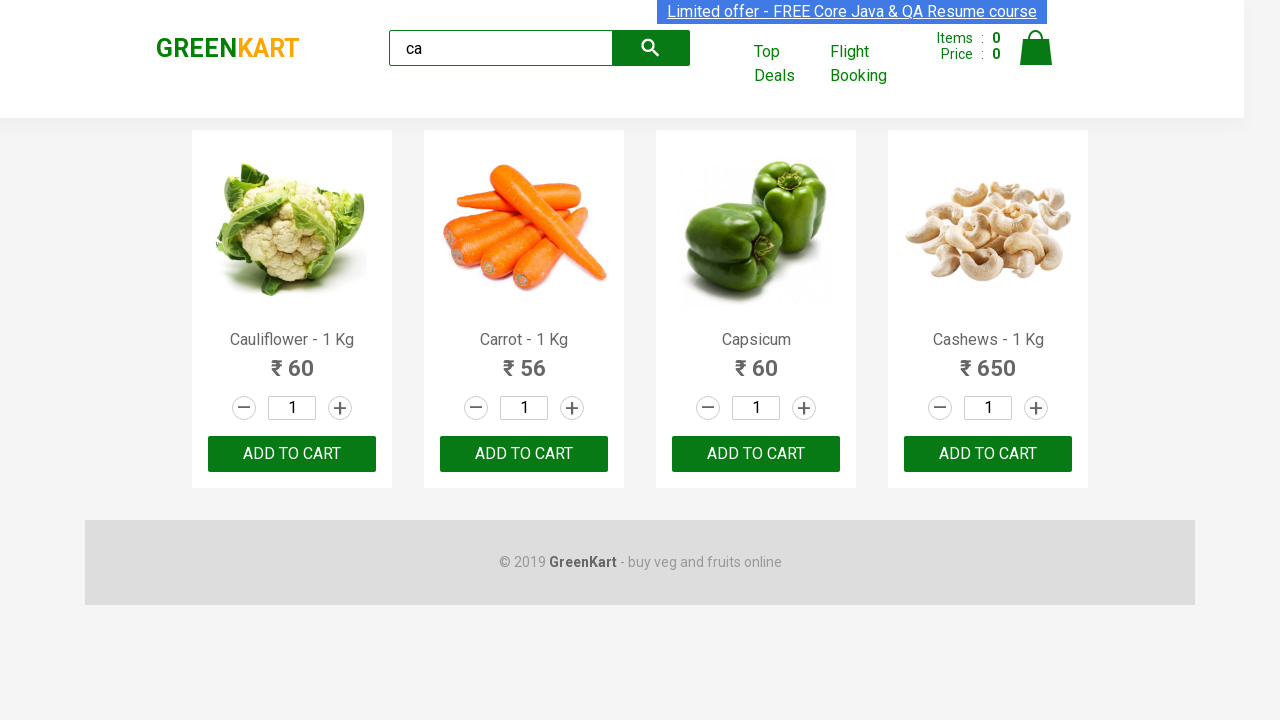

Retrieved all product elements from the page
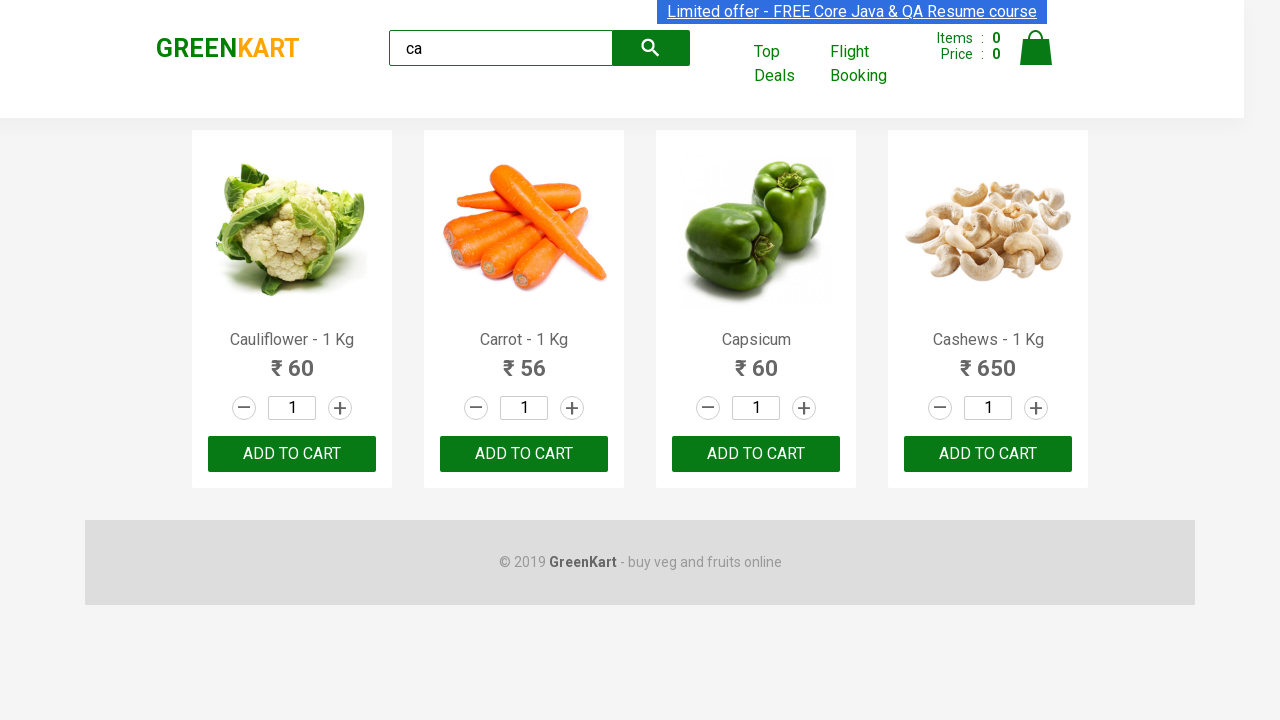

Retrieved product name: Cauliflower - 1 Kg
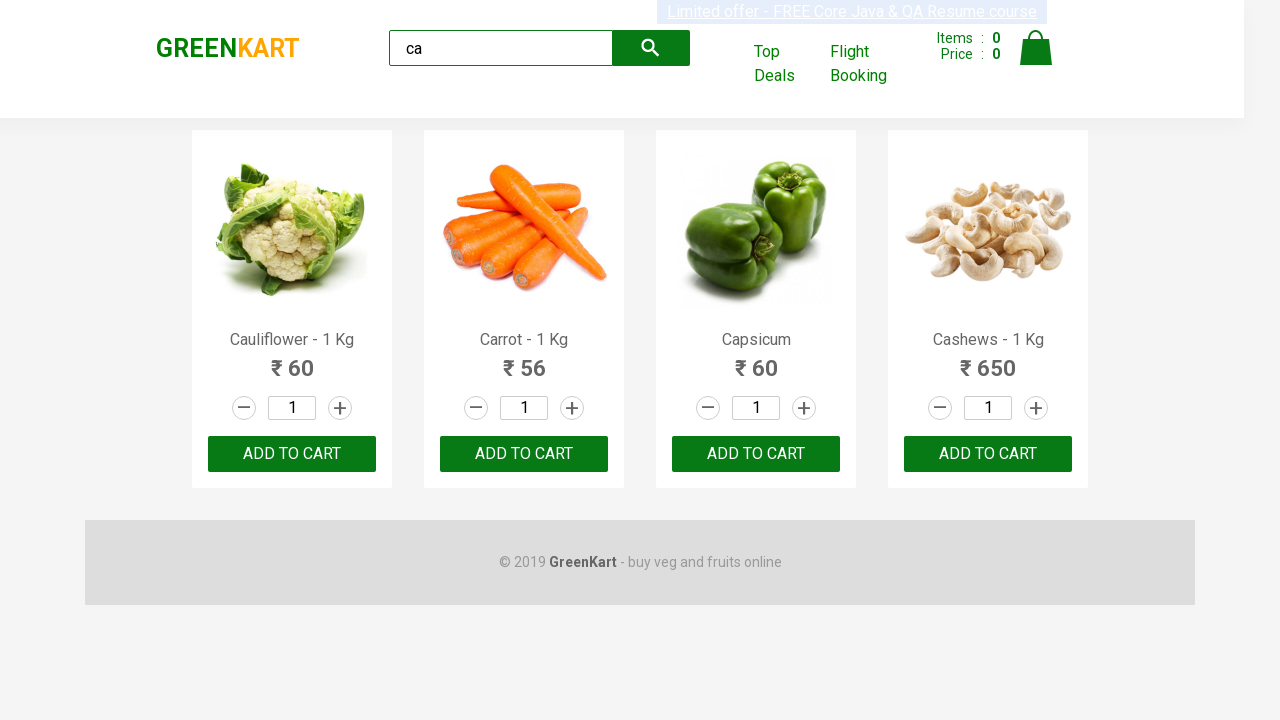

Retrieved product name: Carrot - 1 Kg
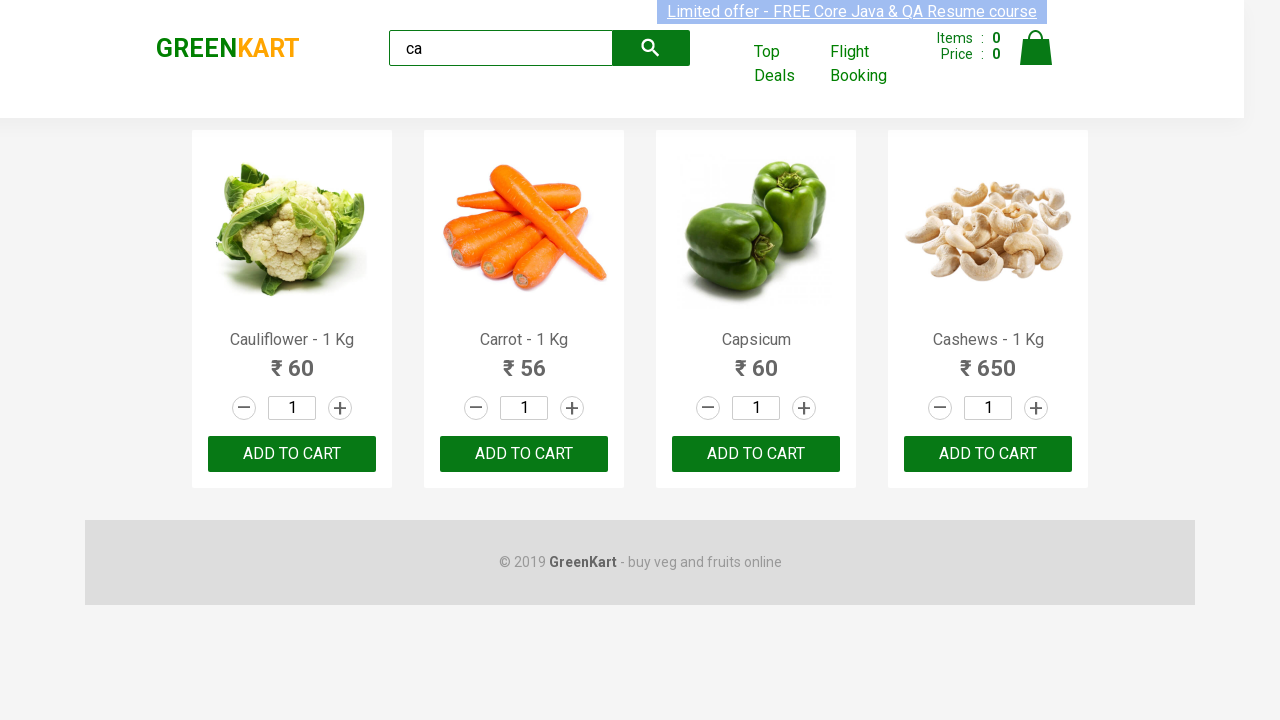

Retrieved product name: Capsicum
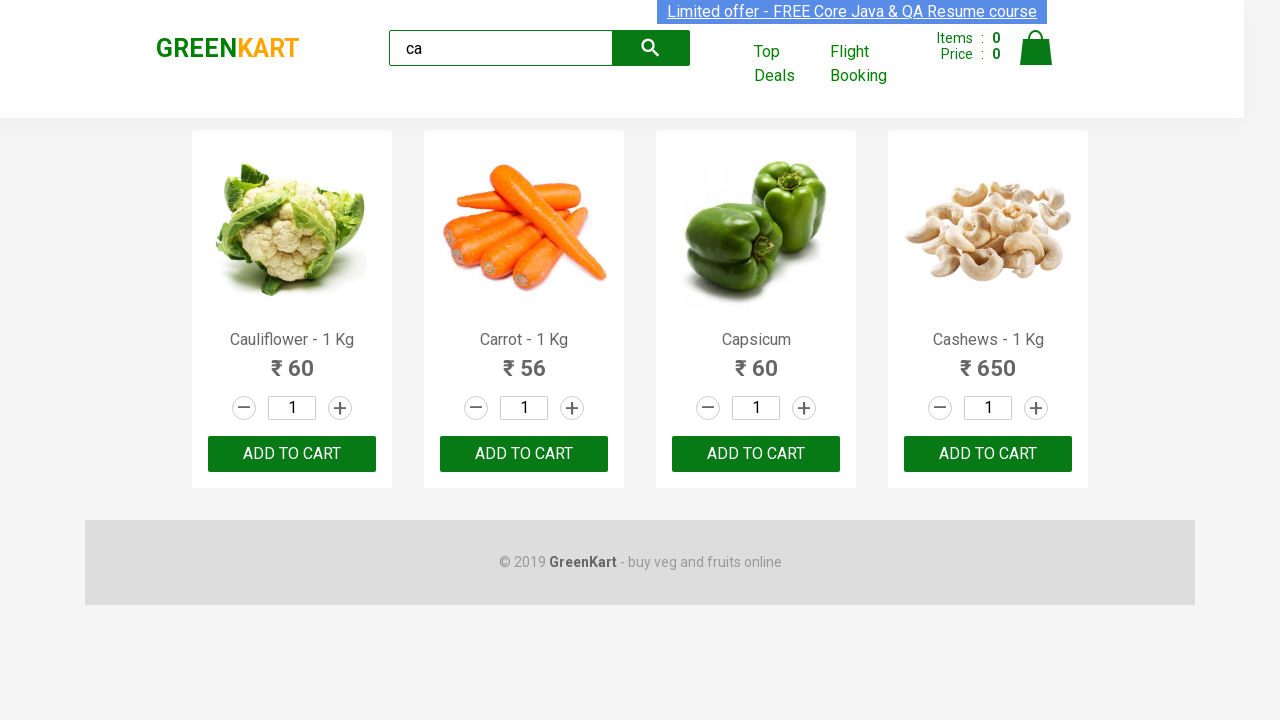

Retrieved product name: Cashews - 1 Kg
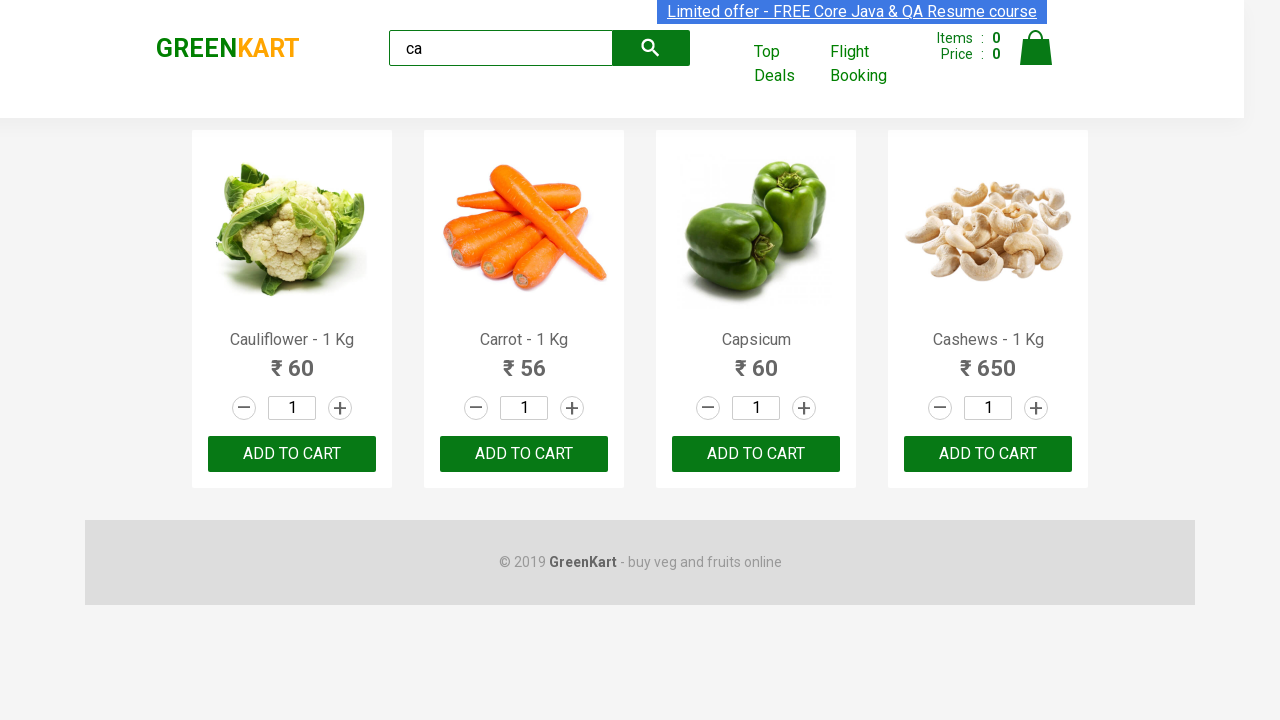

Found Cashews product and clicked 'Add to Cart' button at (988, 454) on .products .product >> nth=3 >> button
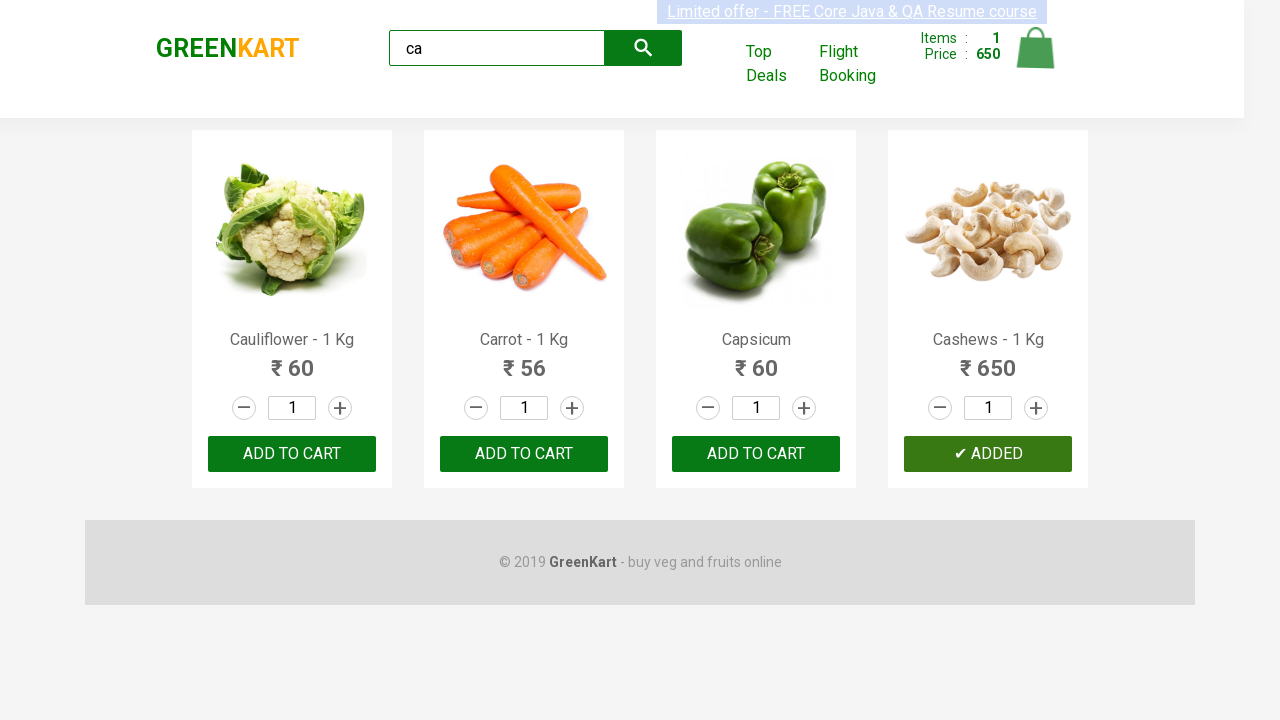

Clicked cart icon to view shopping cart at (1036, 48) on .cart-icon > img
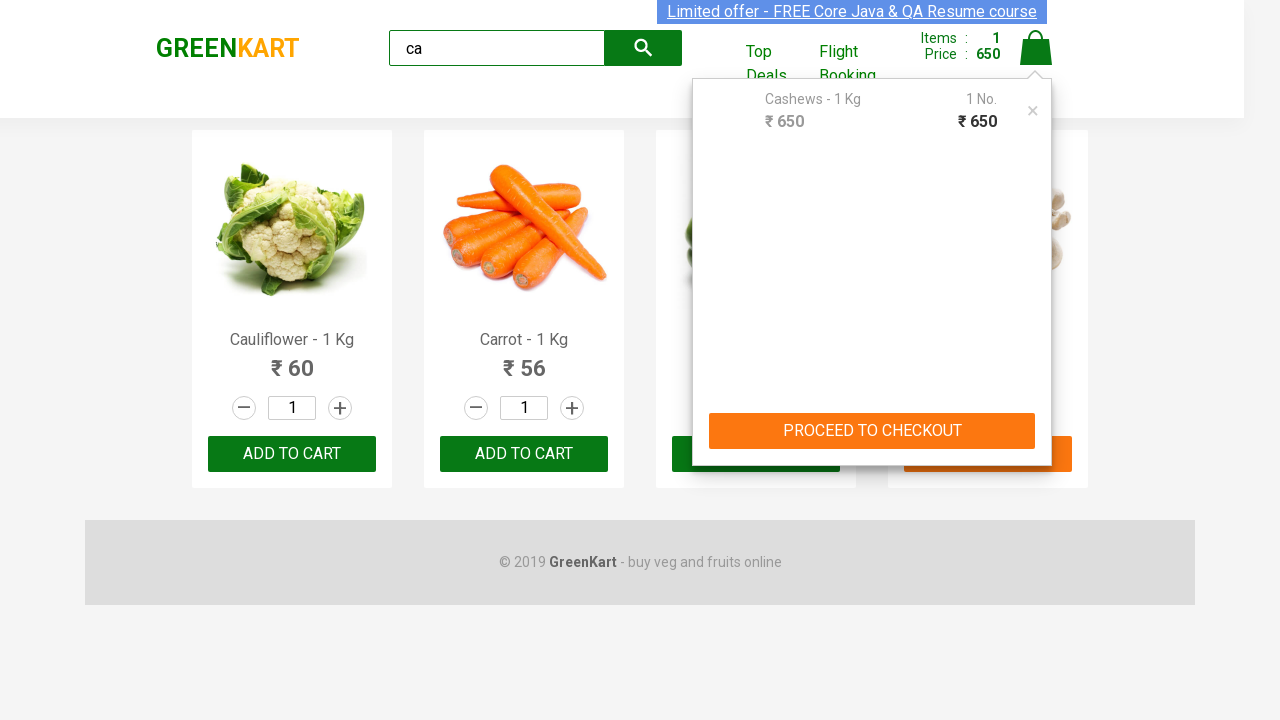

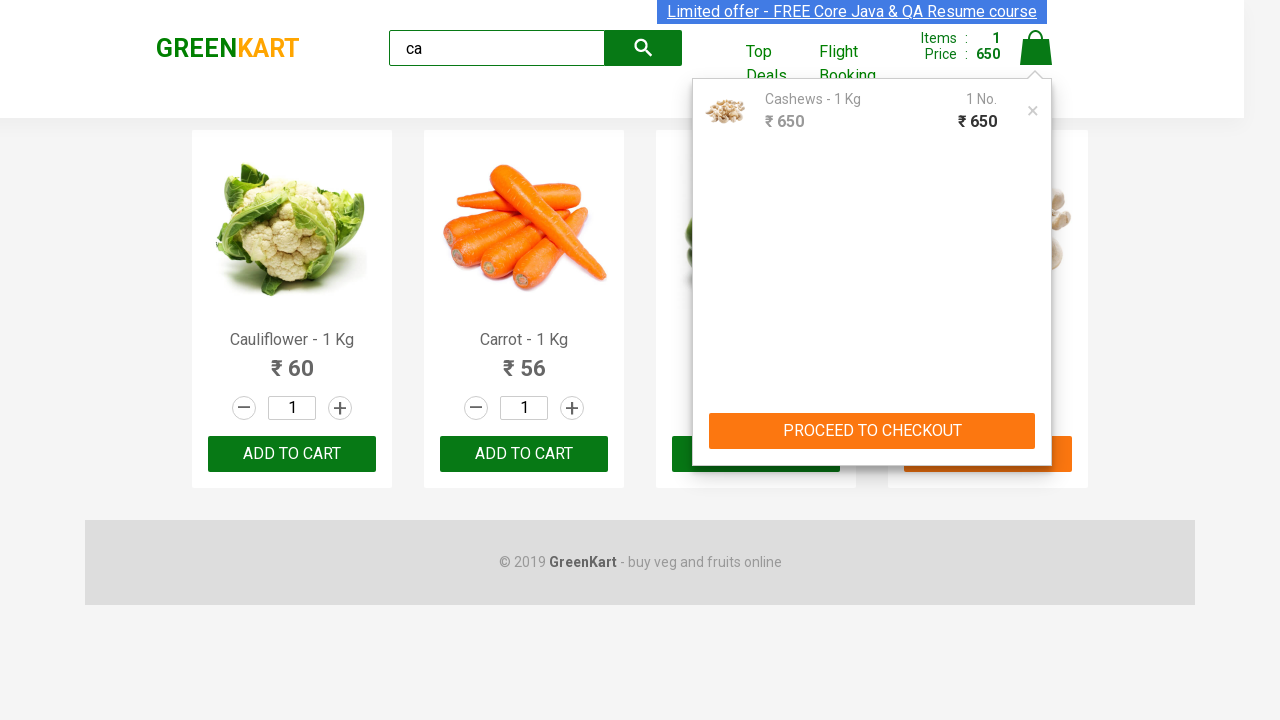